Tests JavaScript Confirm popup by triggering it and canceling it, then verifying the result message

Starting URL: https://the-internet.herokuapp.com/javascript_alerts

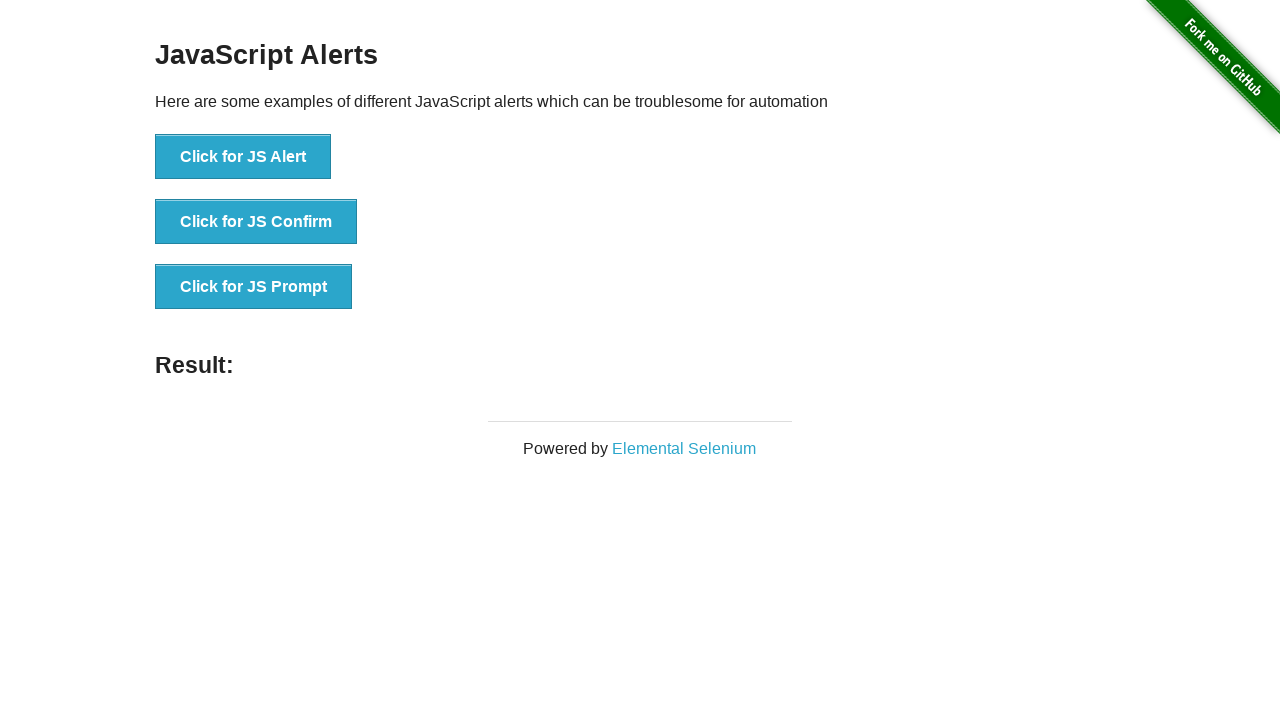

Set up dialog handler to dismiss confirm popup
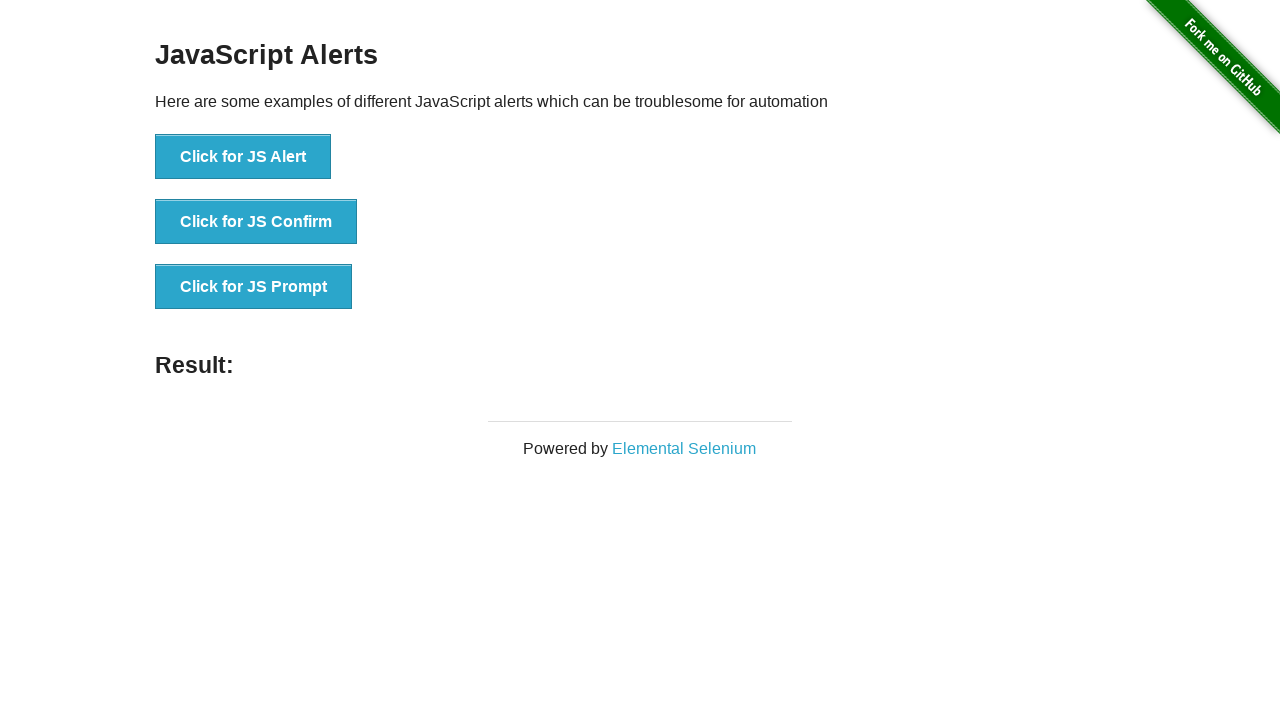

Clicked button to trigger JavaScript Confirm dialog at (256, 222) on button:has-text('Click for JS Confirm')
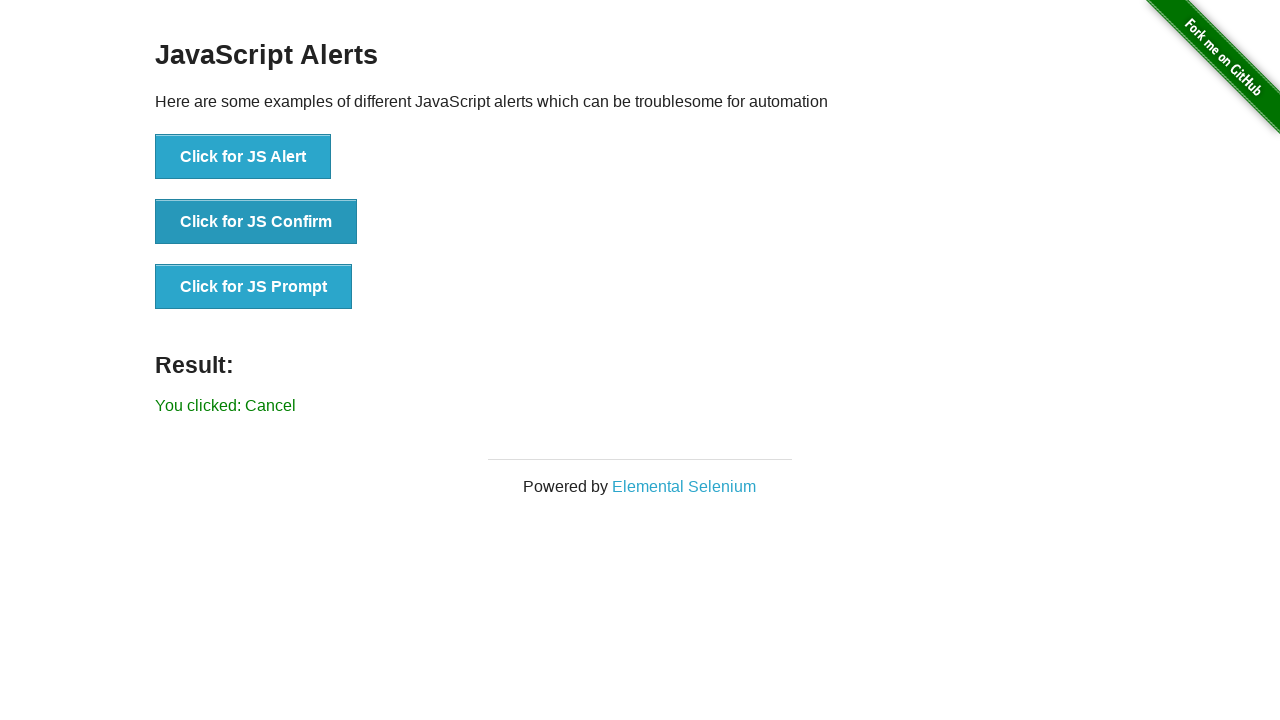

Result message element loaded
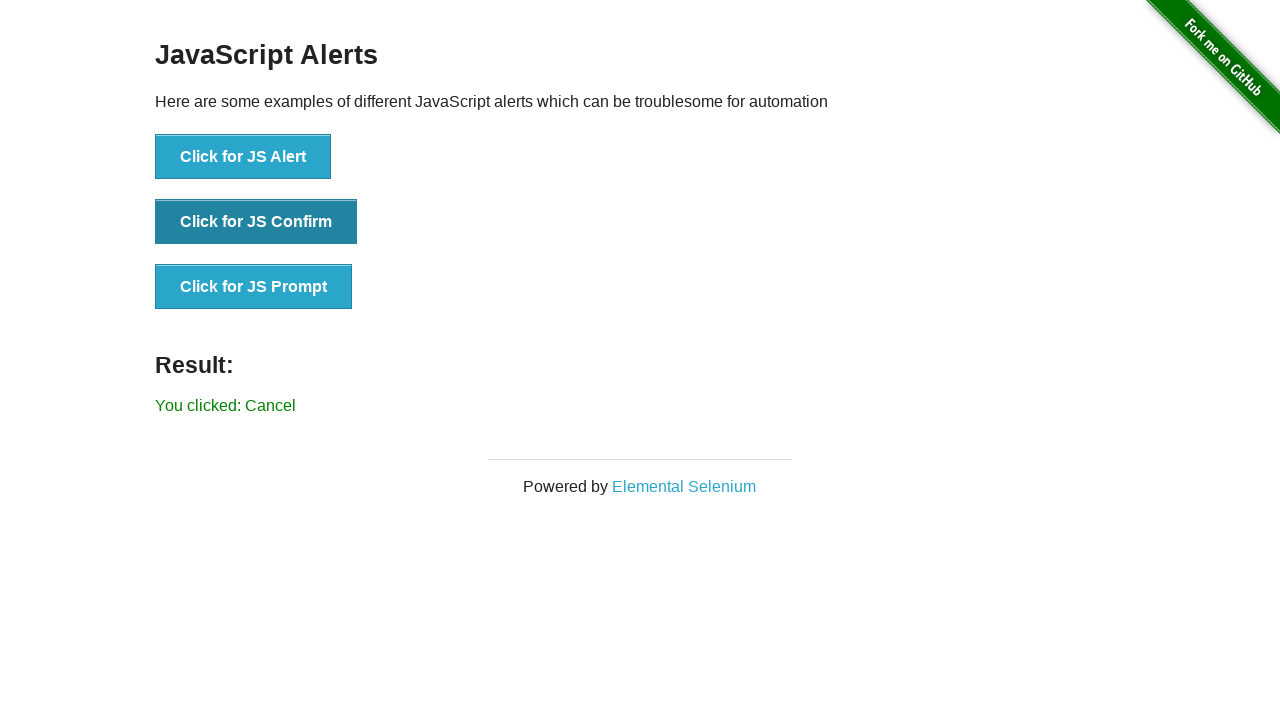

Retrieved result text: 'You clicked: Cancel'
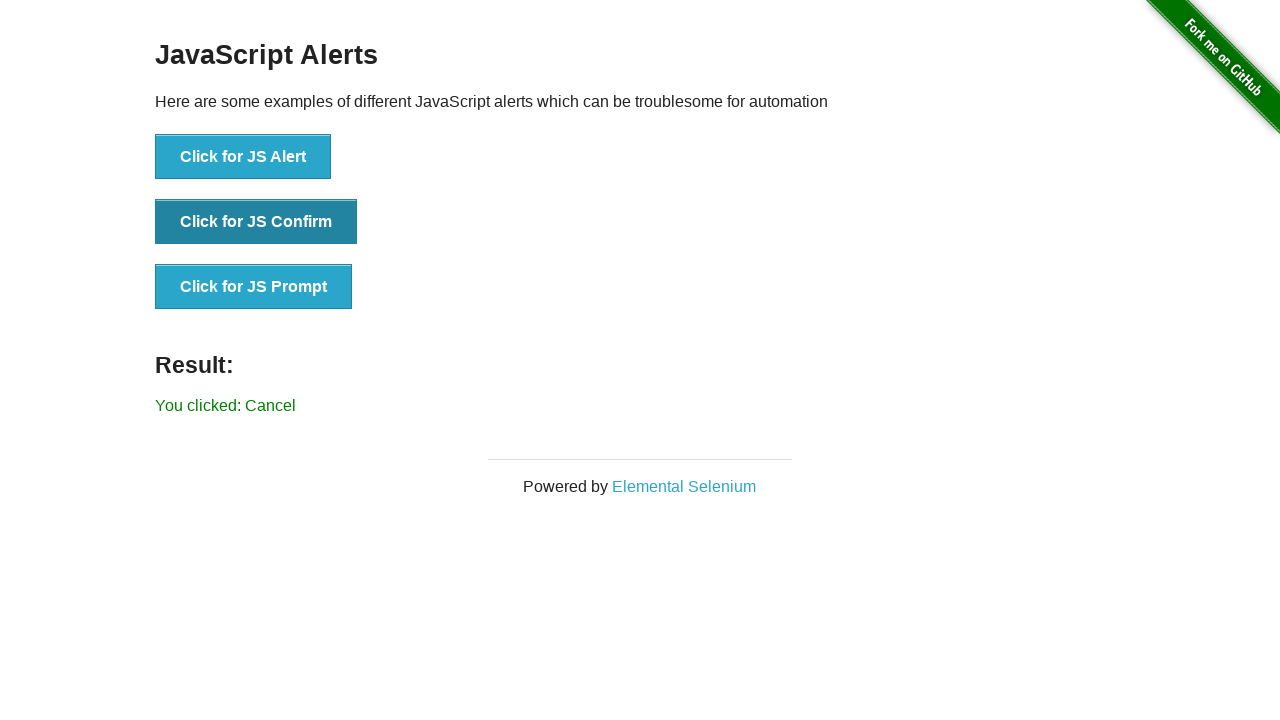

Verified result text matches expected 'You clicked: Cancel'
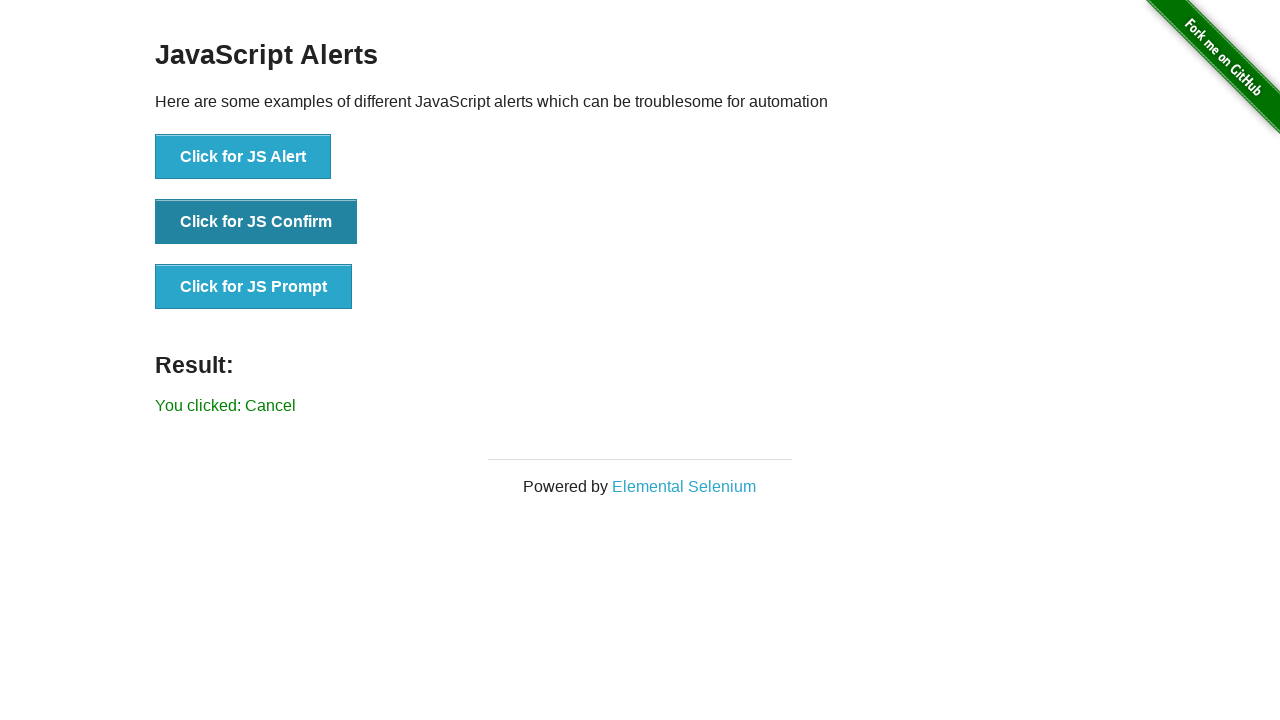

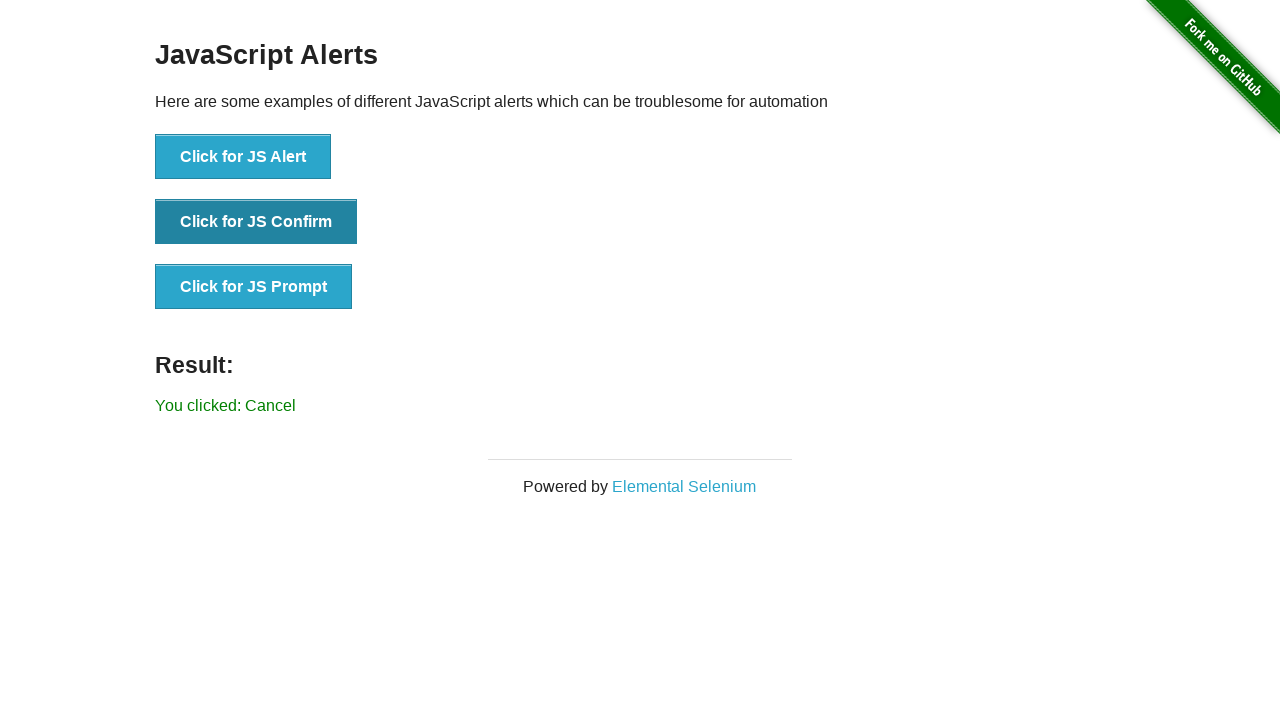